Tests the Add/Remove Elements functionality by clicking the "Add Element" button five times and verifying that five Delete buttons are created on the page.

Starting URL: http://the-internet.herokuapp.com/add_remove_elements/

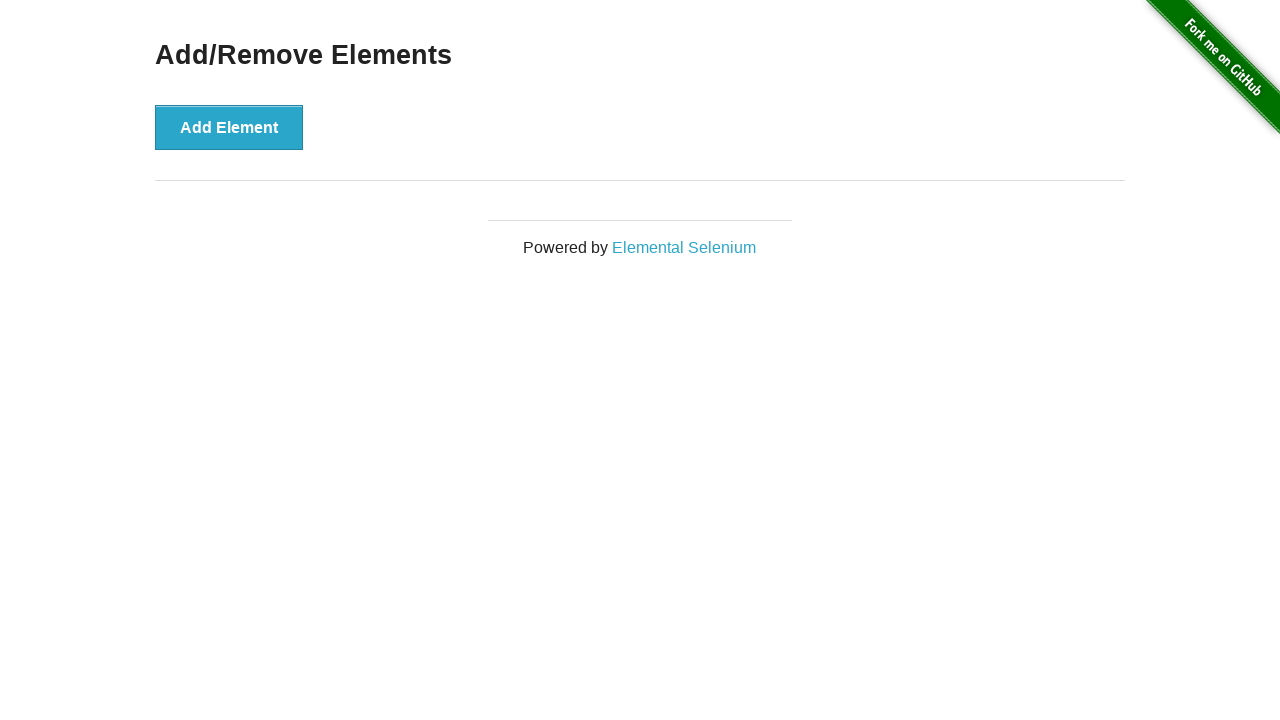

Navigated to Add/Remove Elements page
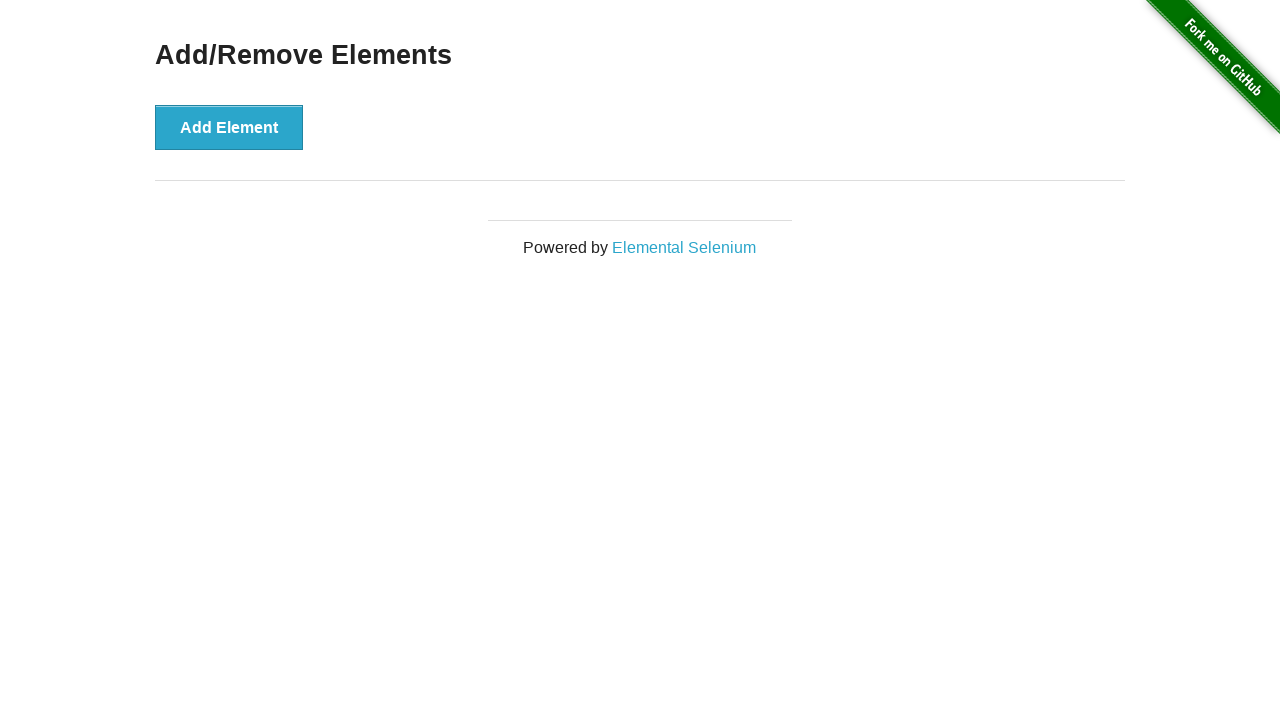

Clicked 'Add Element' button (iteration 1) at (229, 127) on button:has-text('Add Element')
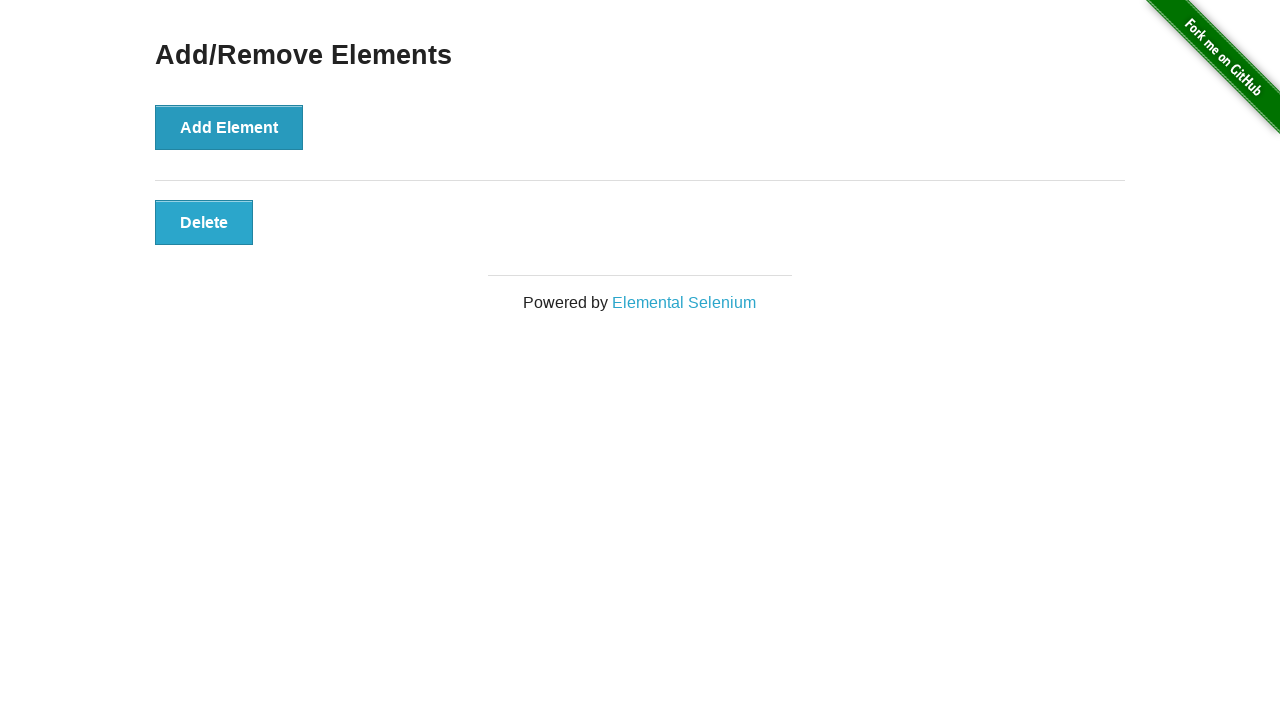

Waited 300ms between clicks
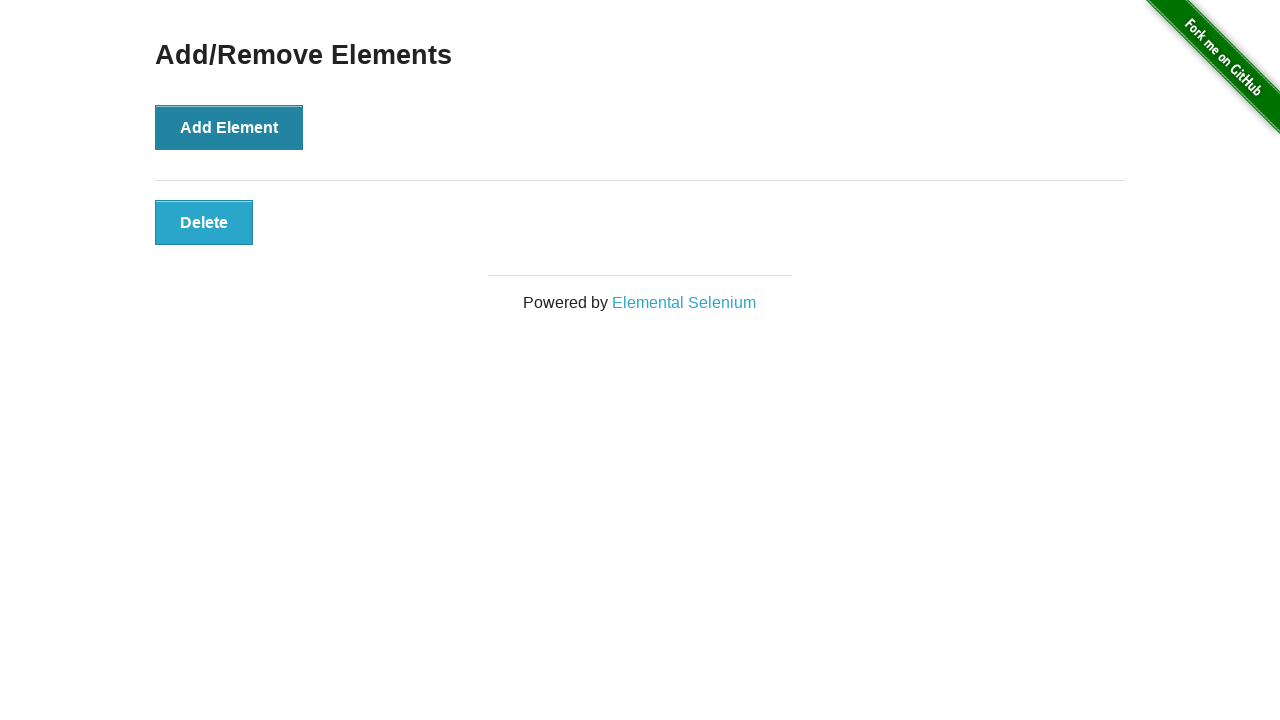

Clicked 'Add Element' button (iteration 2) at (229, 127) on button:has-text('Add Element')
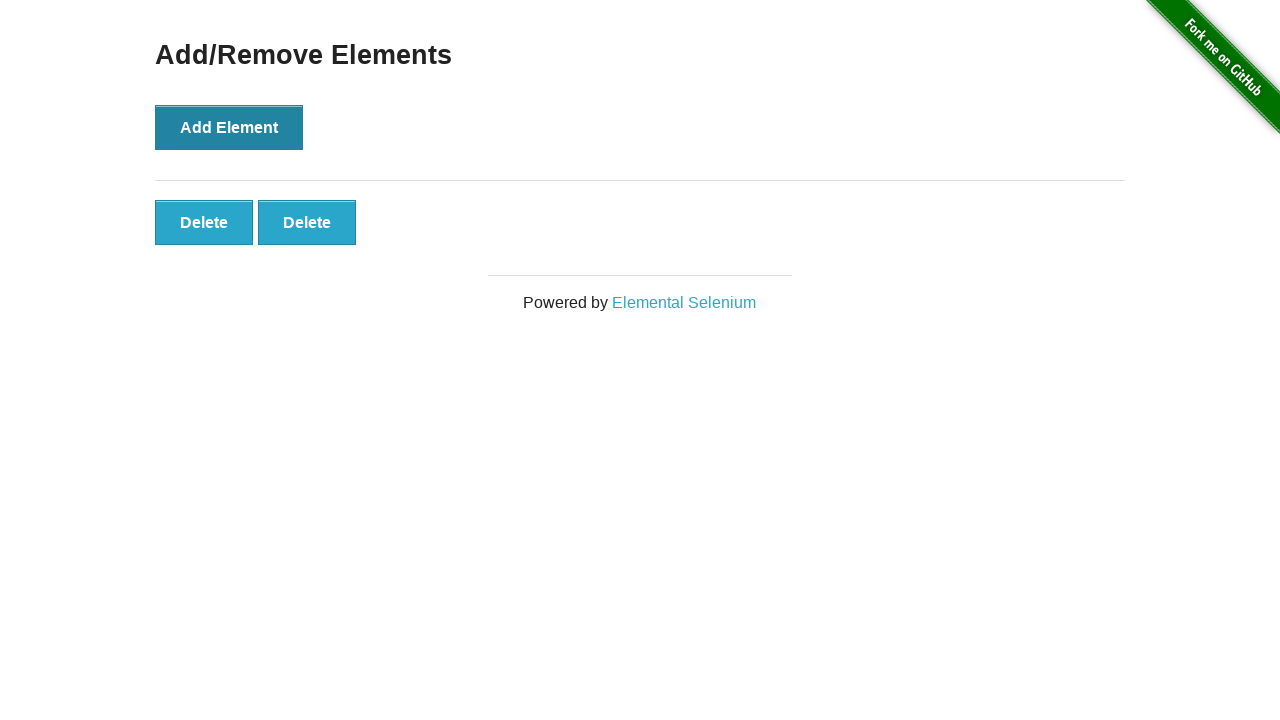

Waited 300ms between clicks
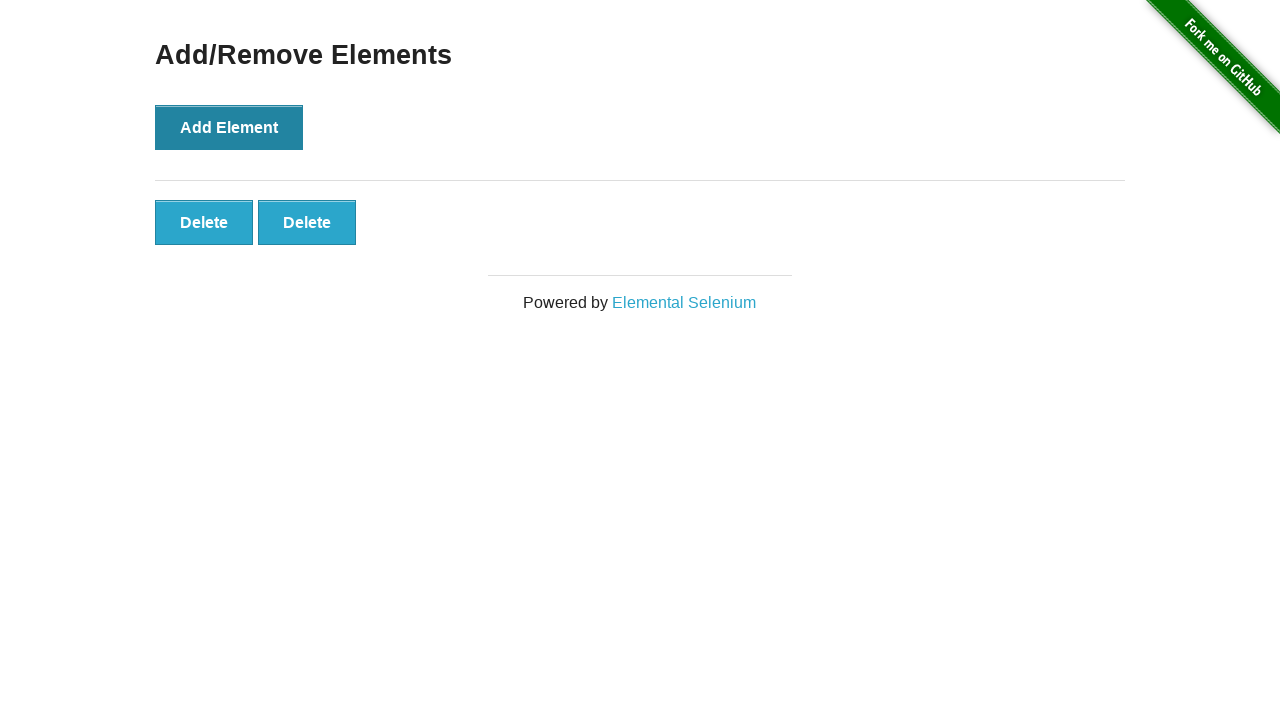

Clicked 'Add Element' button (iteration 3) at (229, 127) on button:has-text('Add Element')
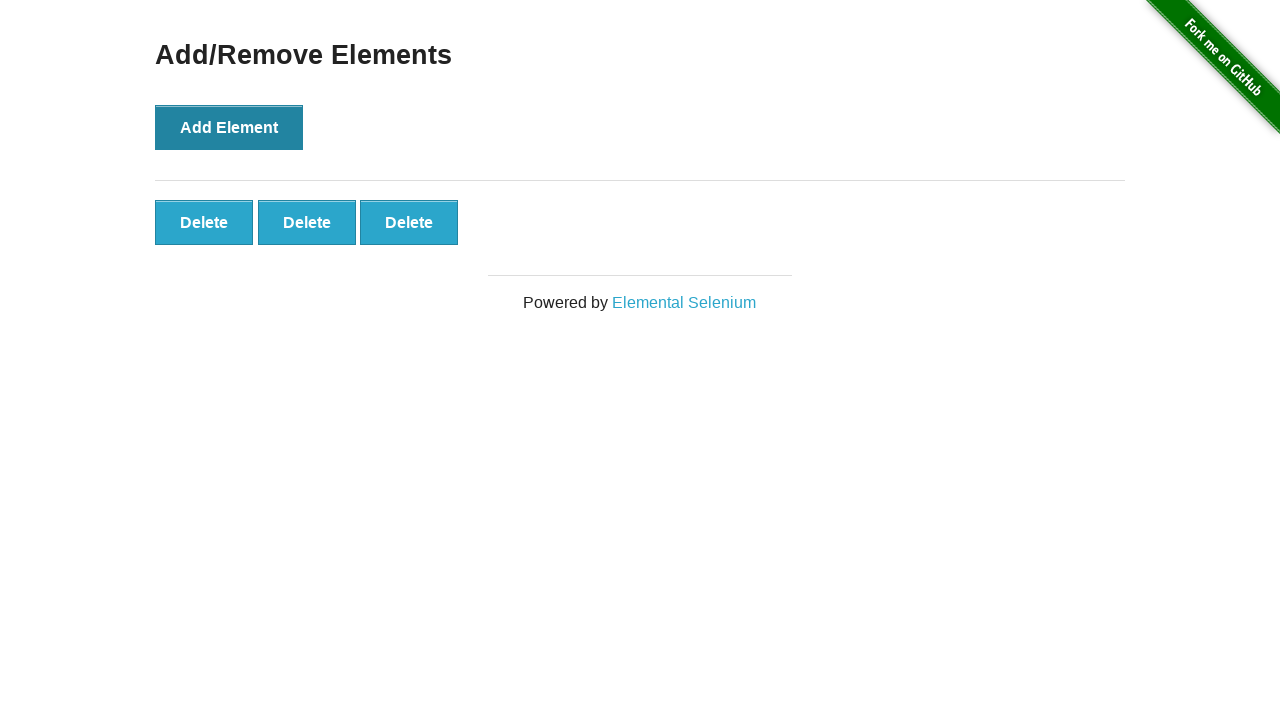

Waited 300ms between clicks
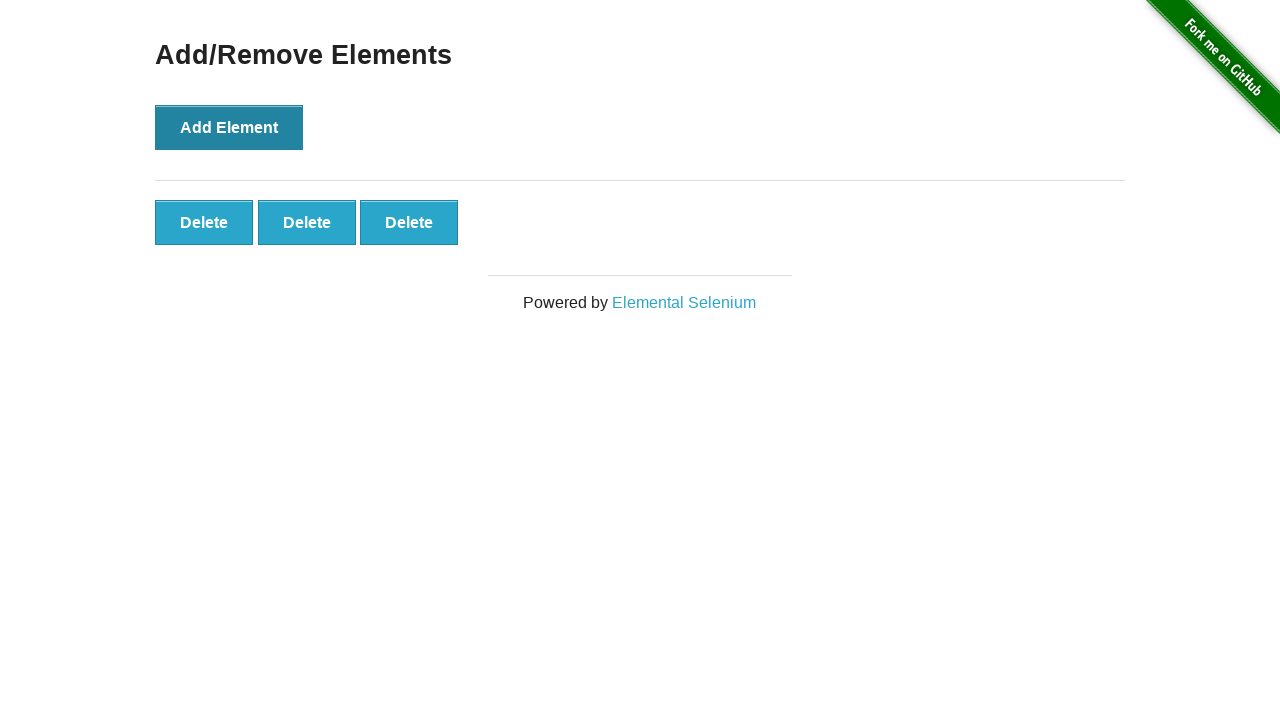

Clicked 'Add Element' button (iteration 4) at (229, 127) on button:has-text('Add Element')
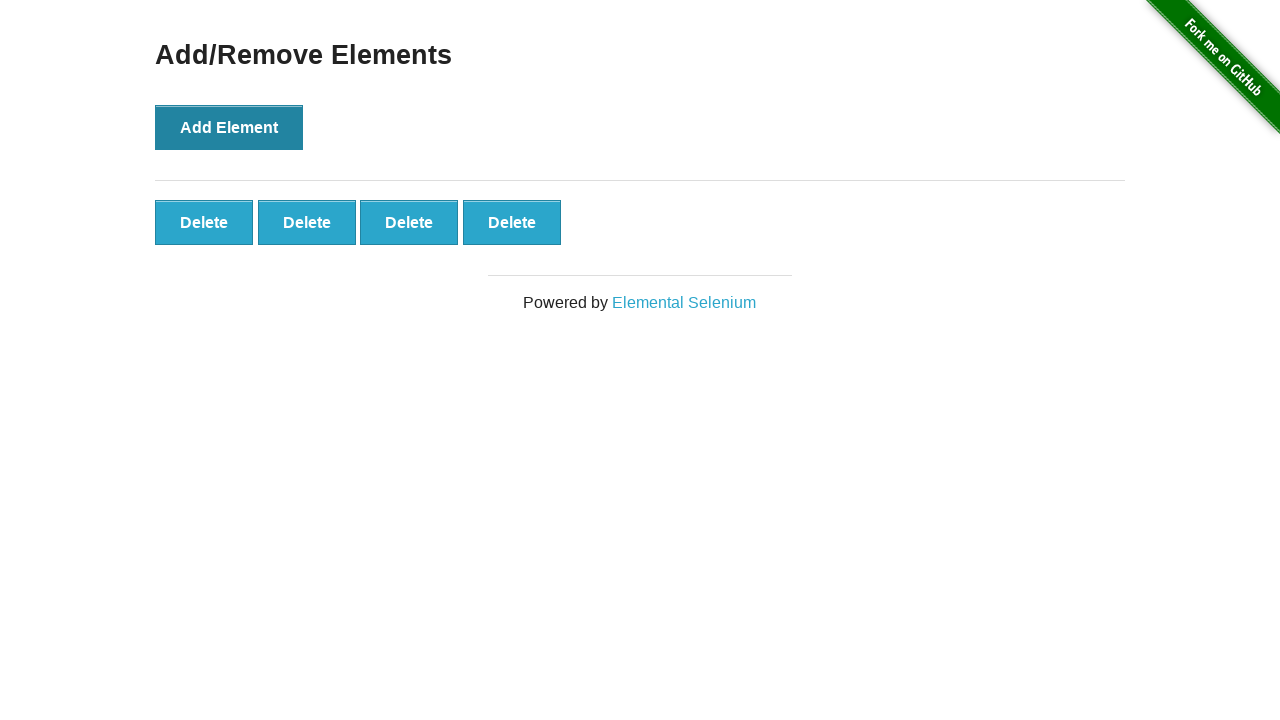

Waited 300ms between clicks
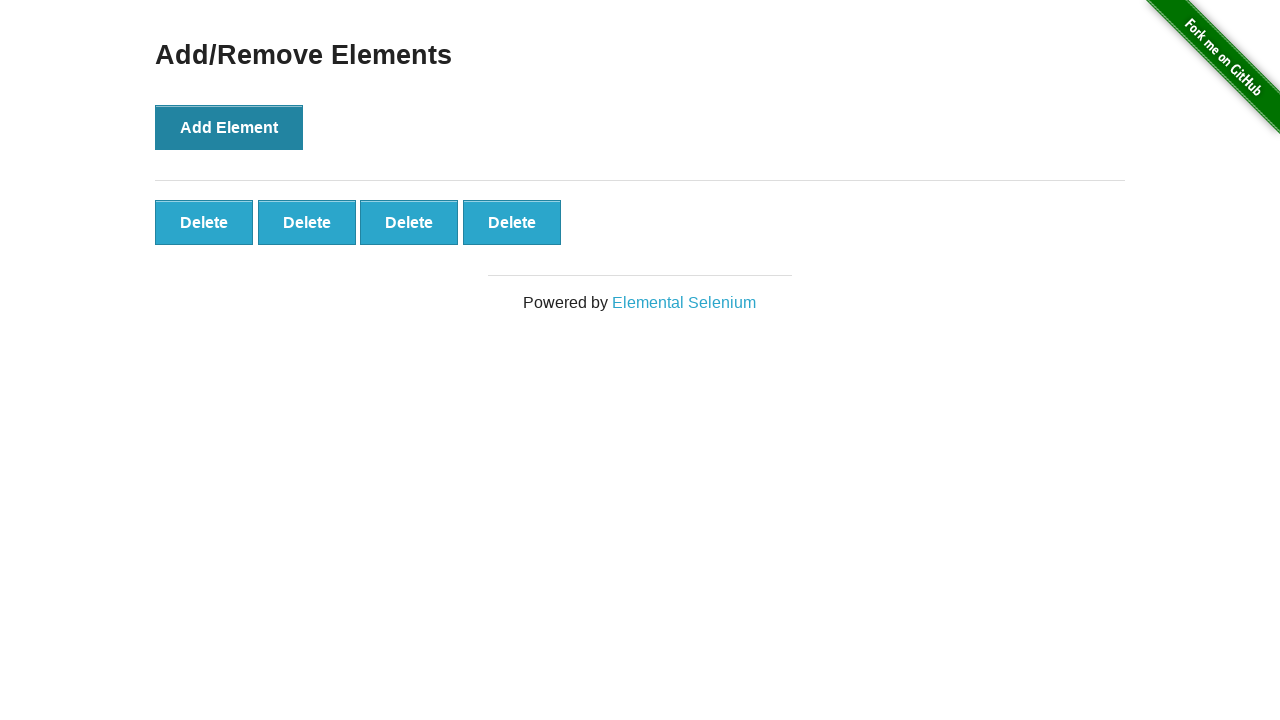

Clicked 'Add Element' button (iteration 5) at (229, 127) on button:has-text('Add Element')
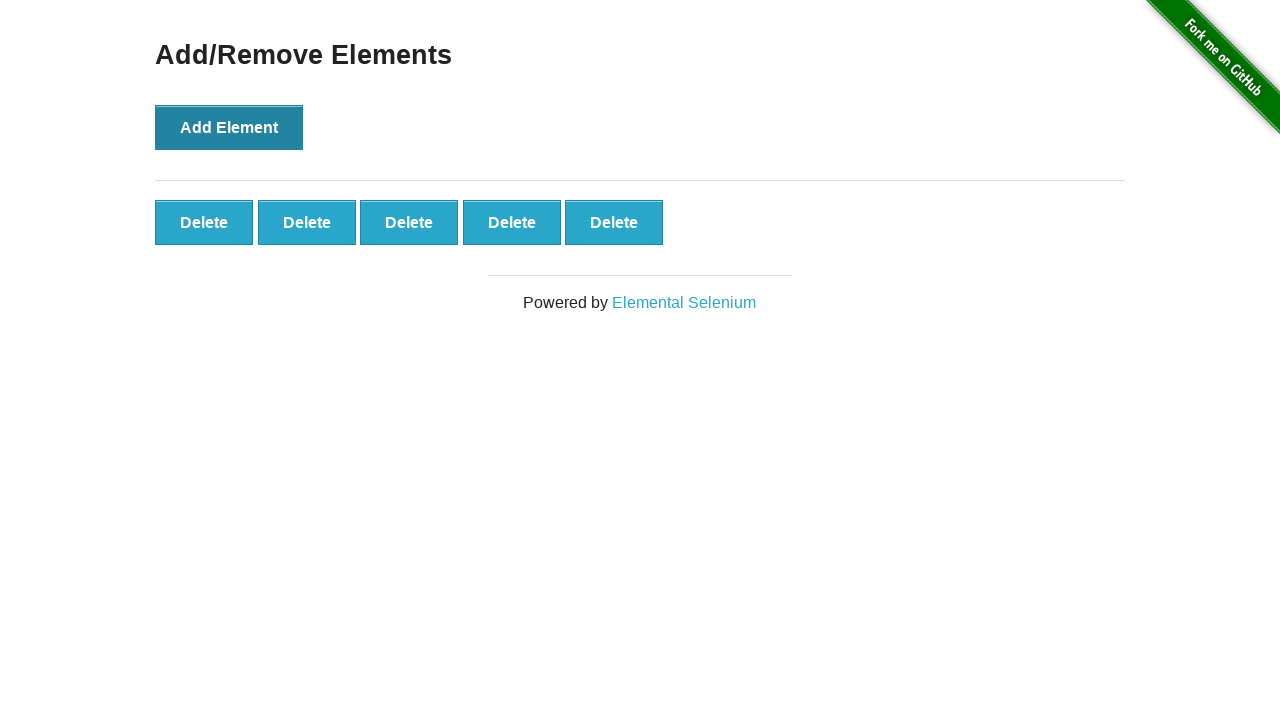

Waited 300ms between clicks
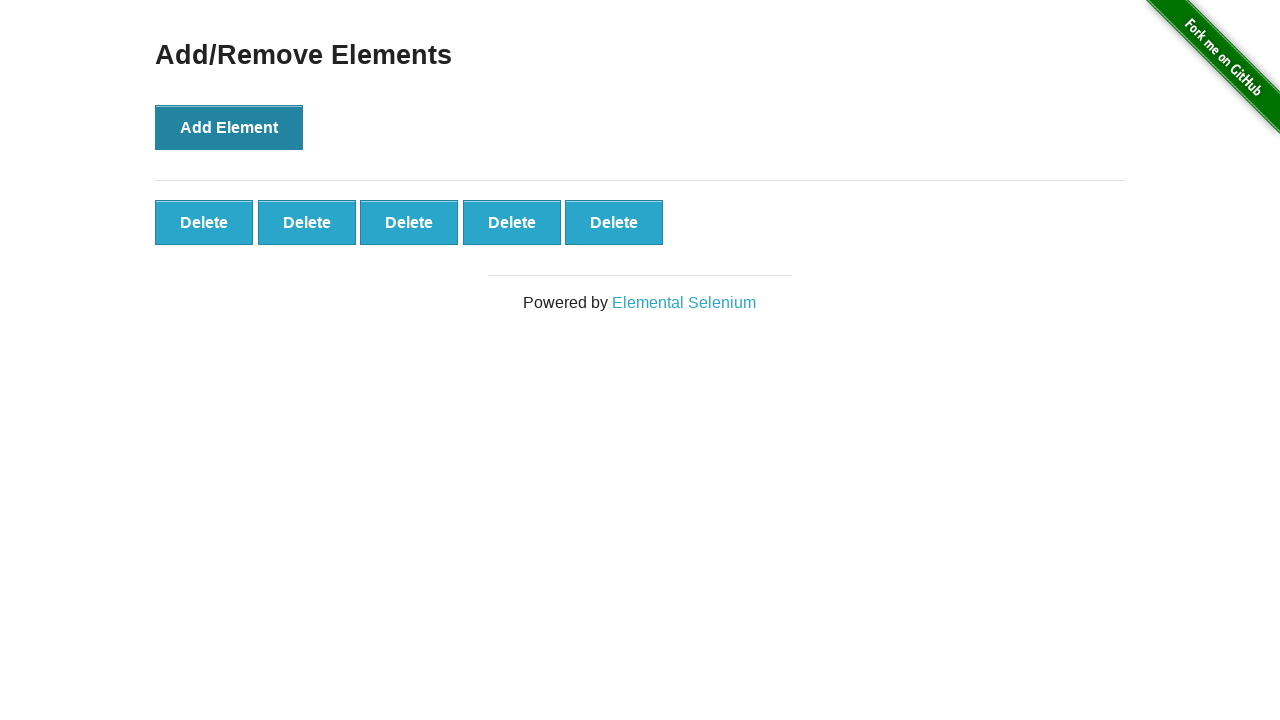

Delete buttons appeared on the page
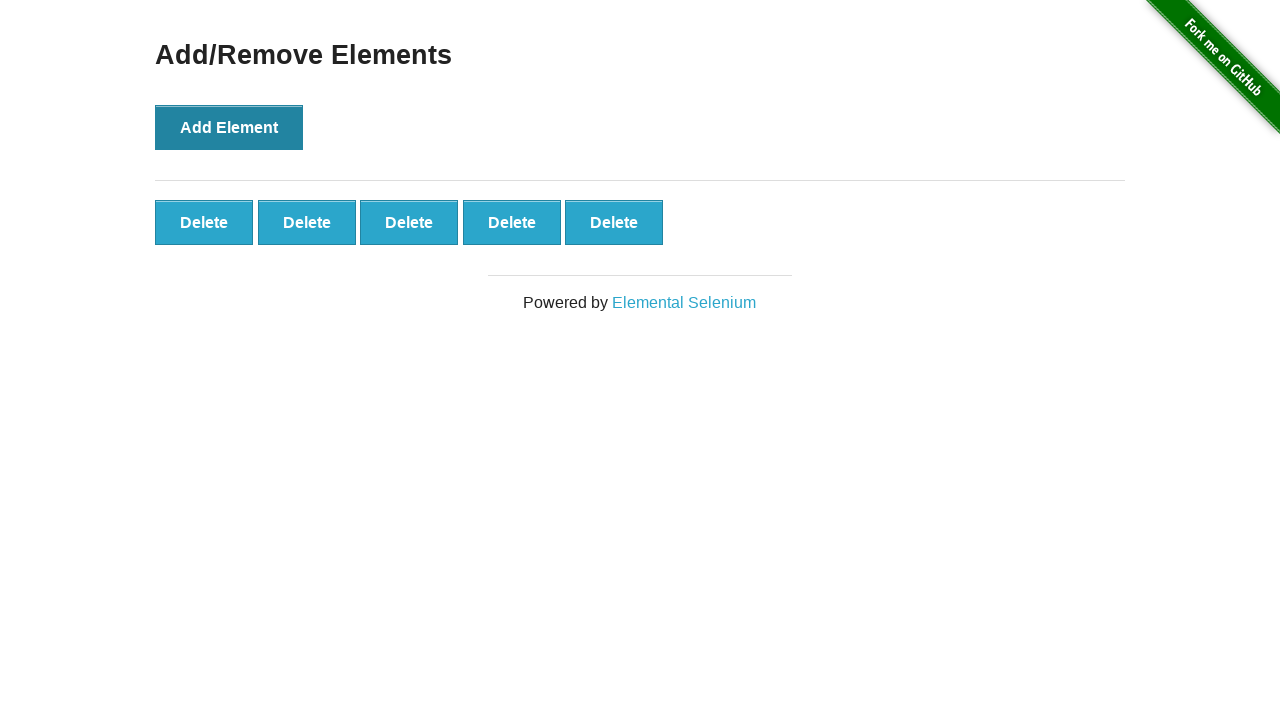

Verified that exactly 5 Delete buttons were created
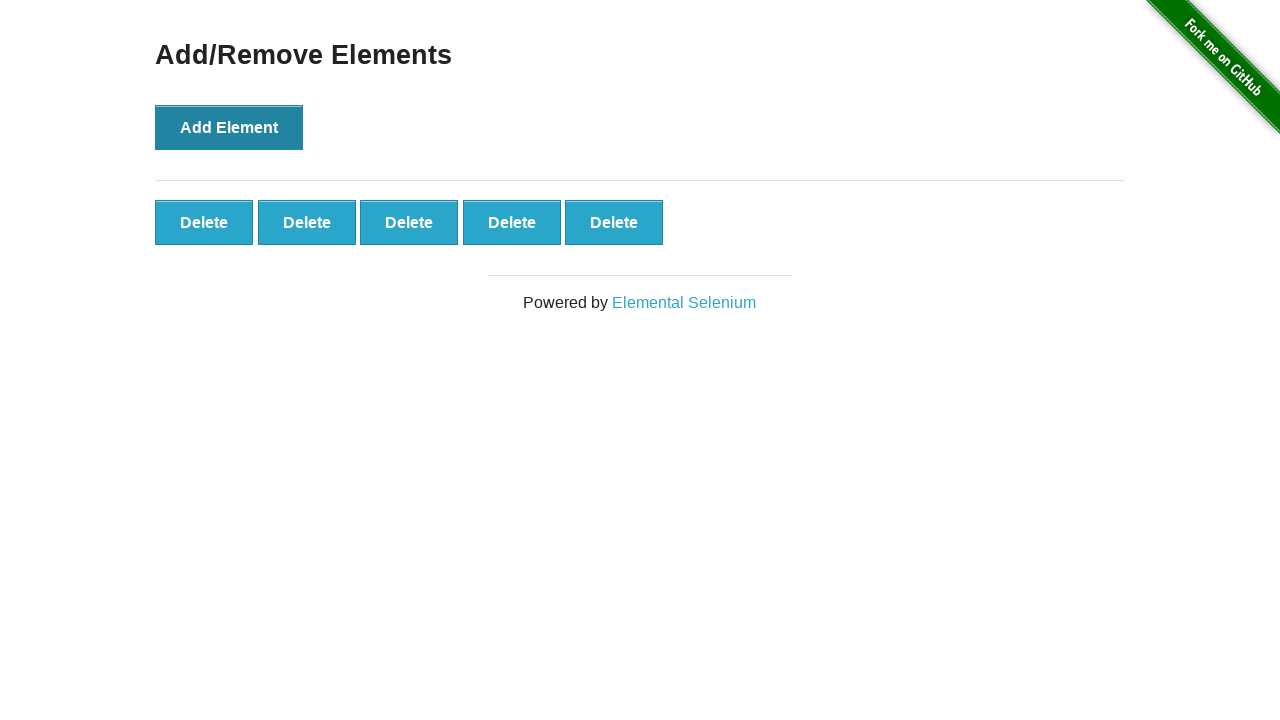

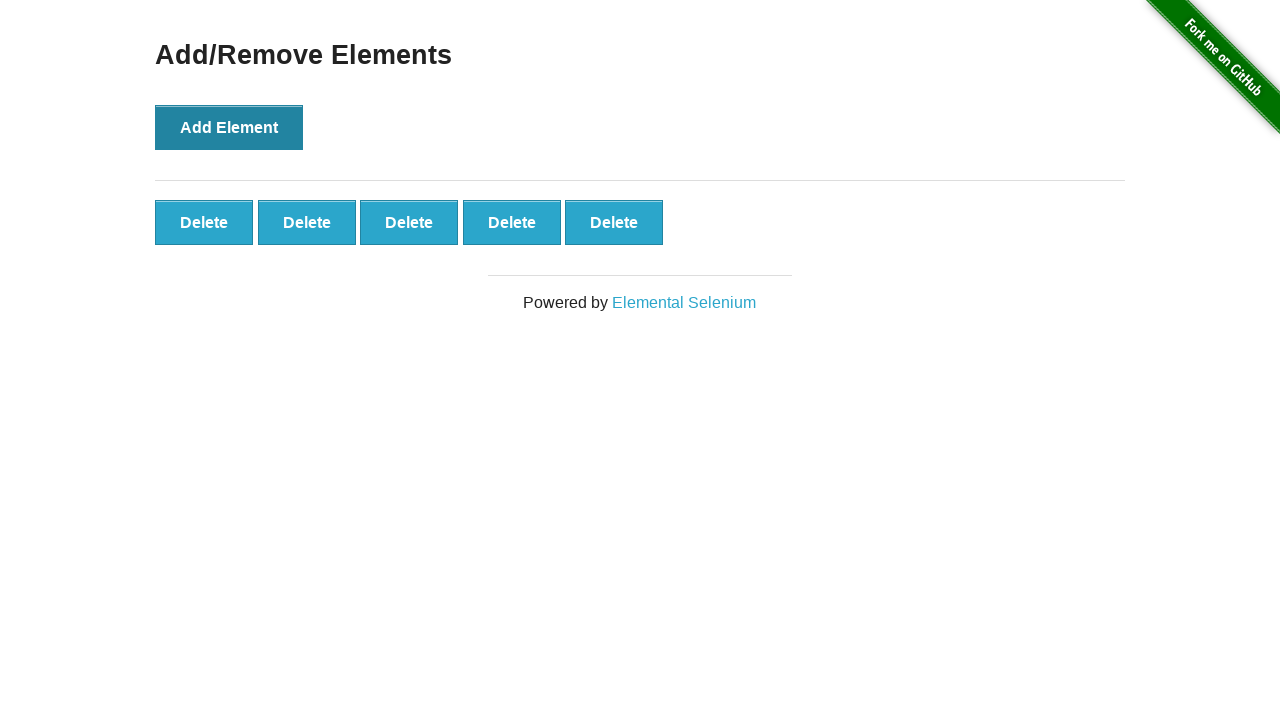